Tests dynamic content loading by clicking a button and waiting for text to appear

Starting URL: https://the-internet.herokuapp.com/dynamic_loading/2

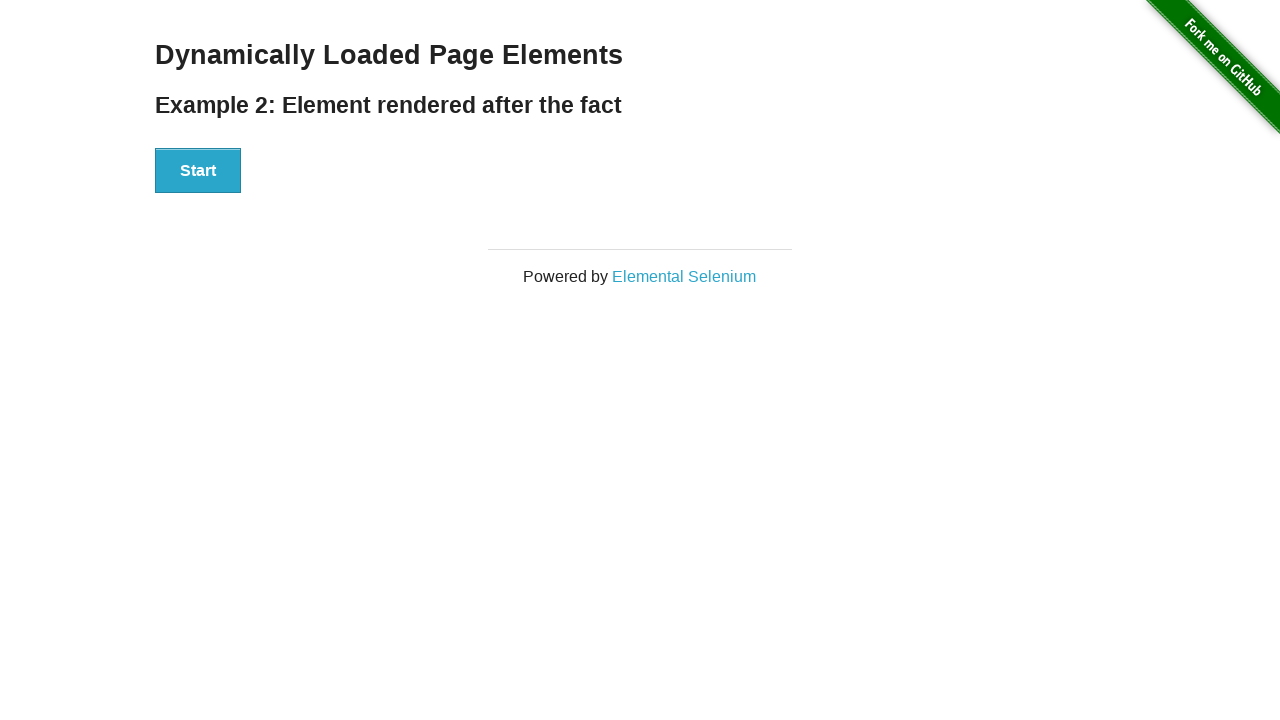

Clicked start button to trigger dynamic content loading at (198, 171) on #start > button
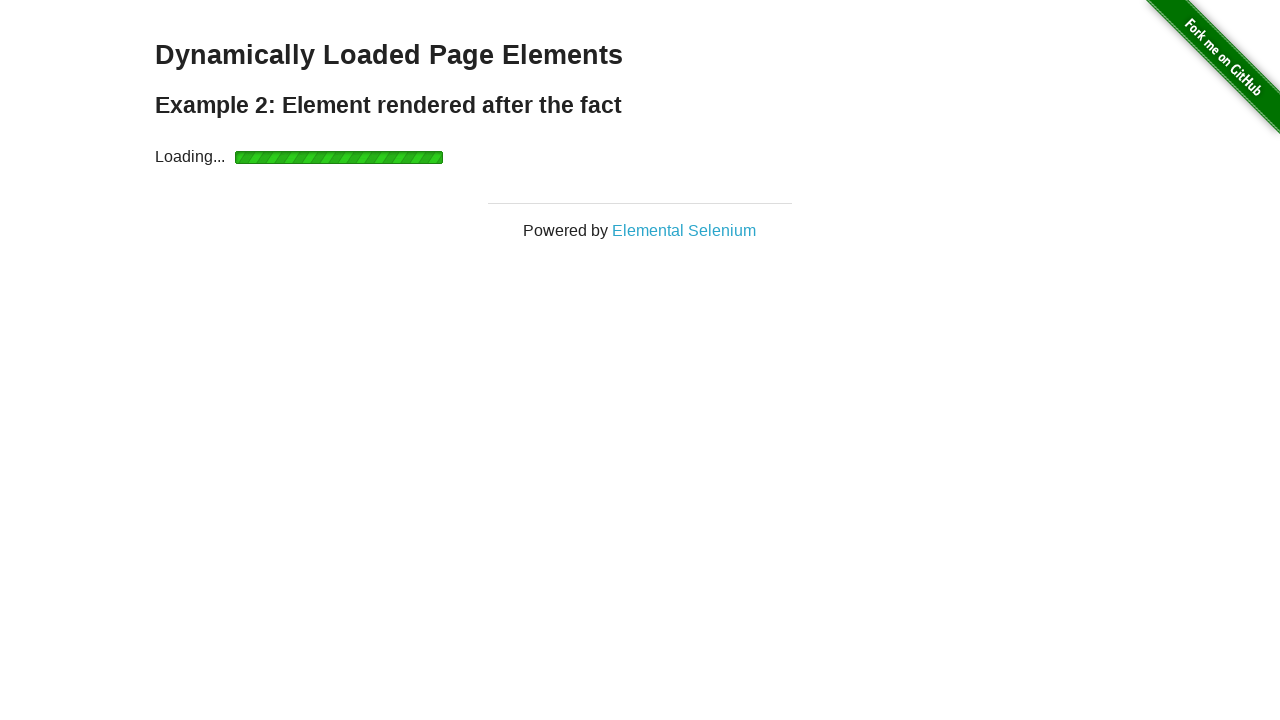

Waited for 'Hello World!' text element to appear
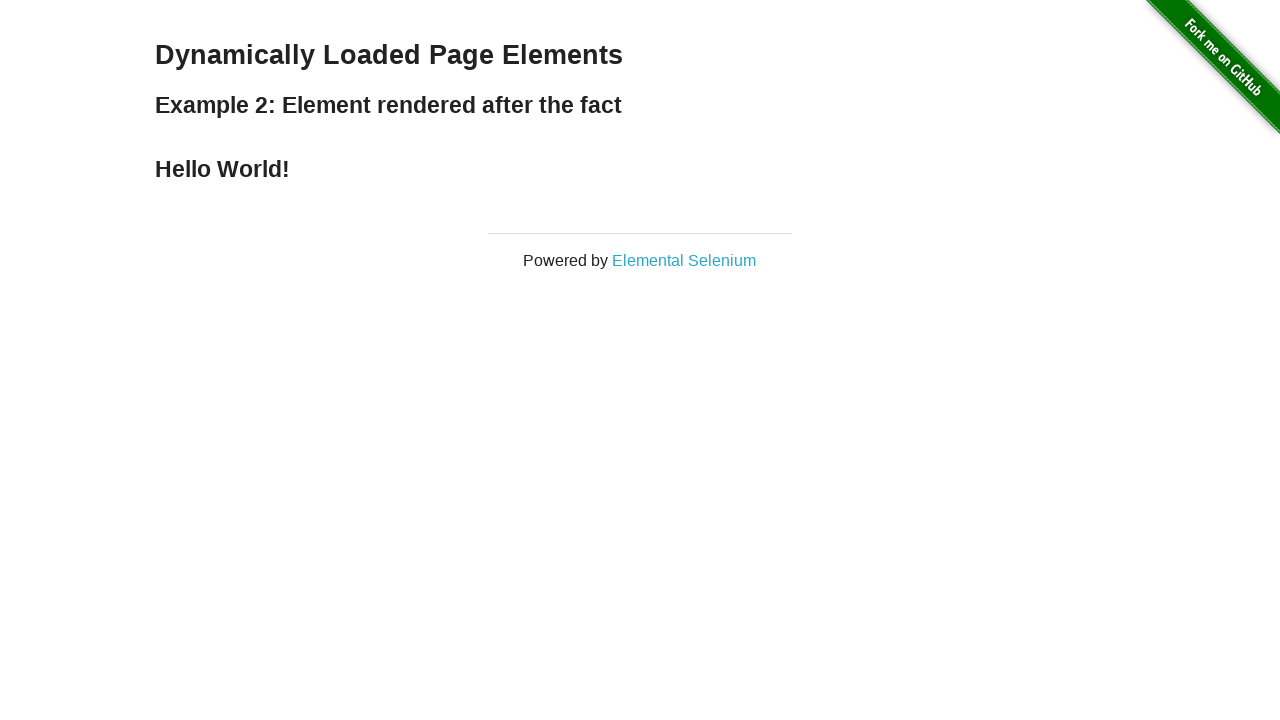

Verified that the text content equals 'Hello World!'
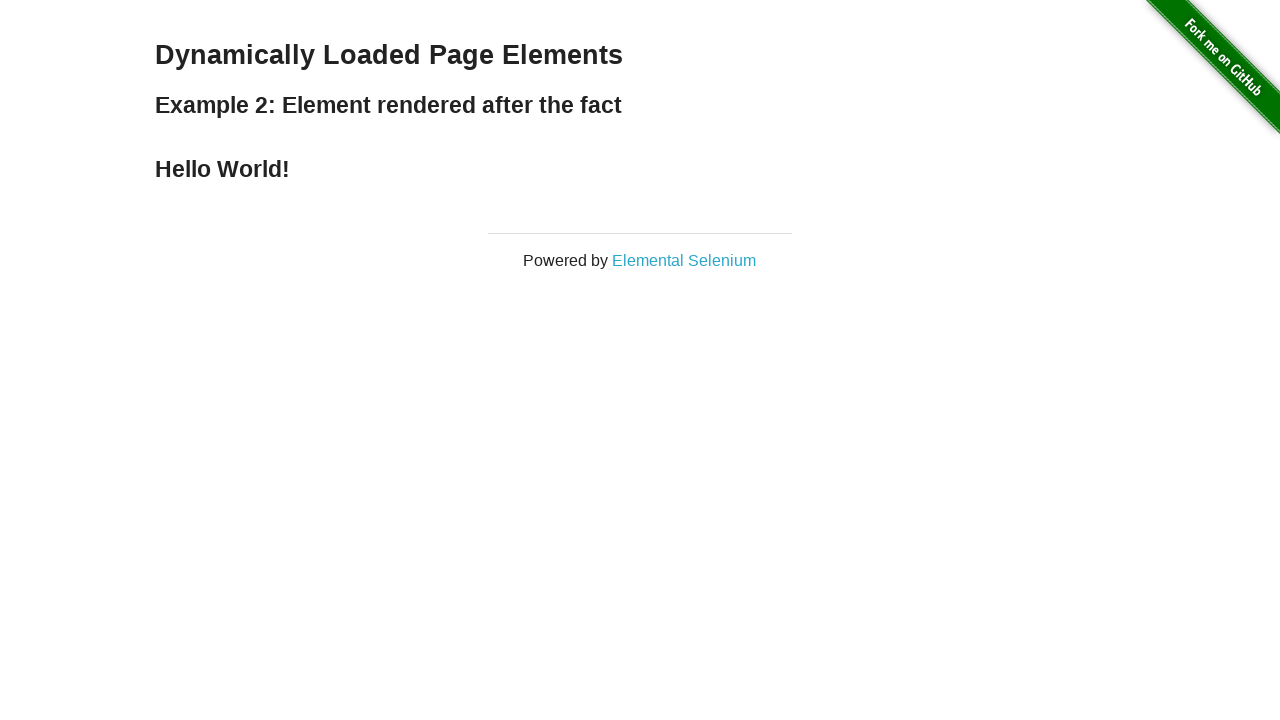

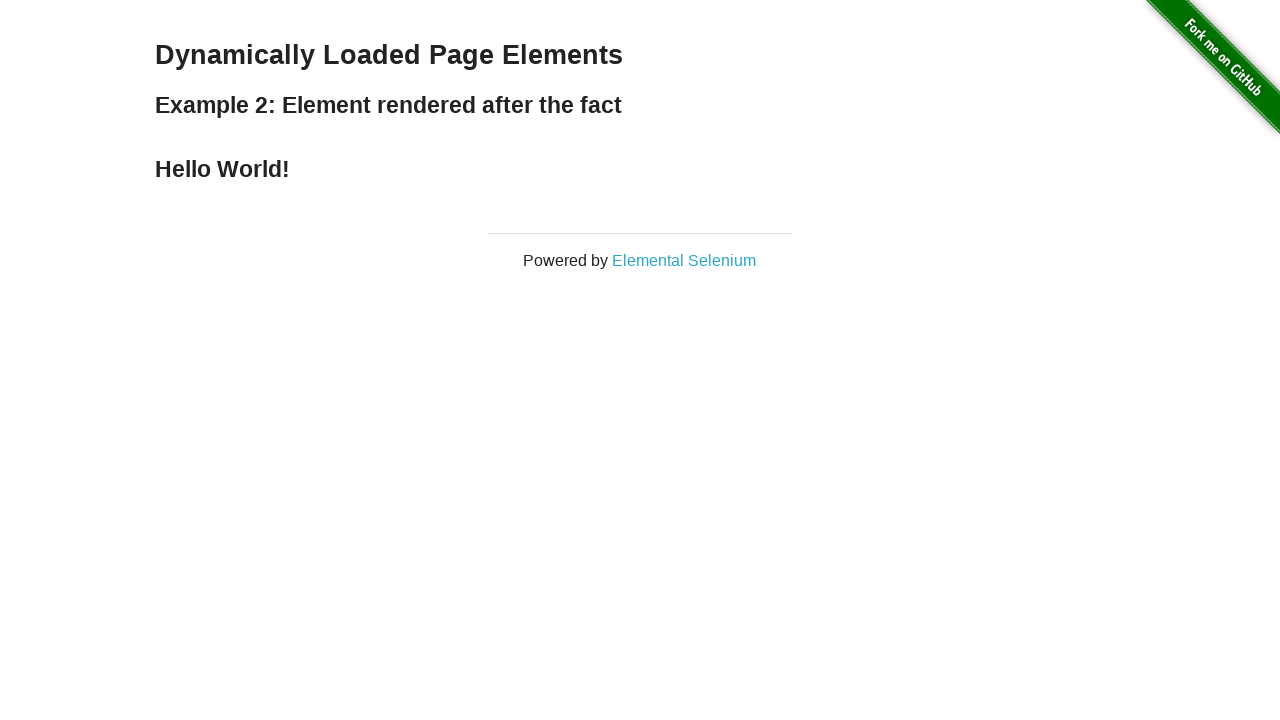